Navigates to Hervantakeskus transit stop page (towards Pyynikintori) and waits for schedule information to load

Starting URL: https://reittiopas.tampere.fi/pysakit/tampere%3A0833

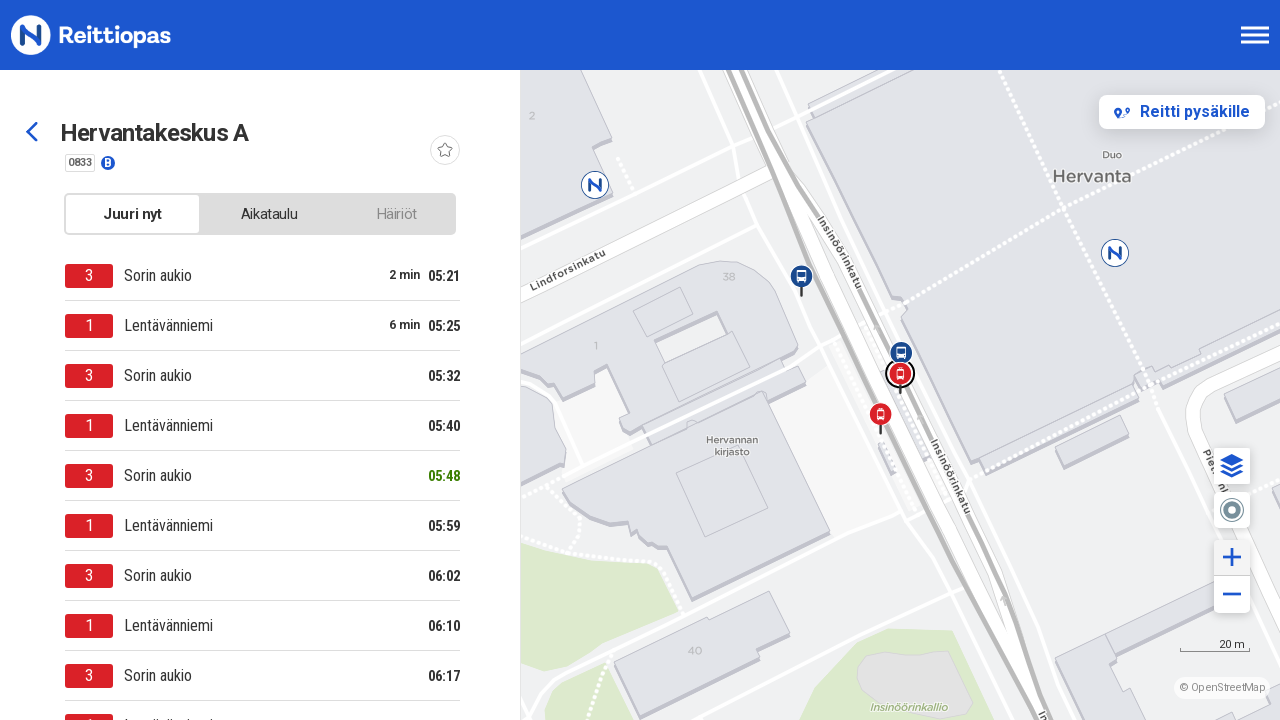

Navigated to Hervantakeskus transit stop page (towards Pyynikintori)
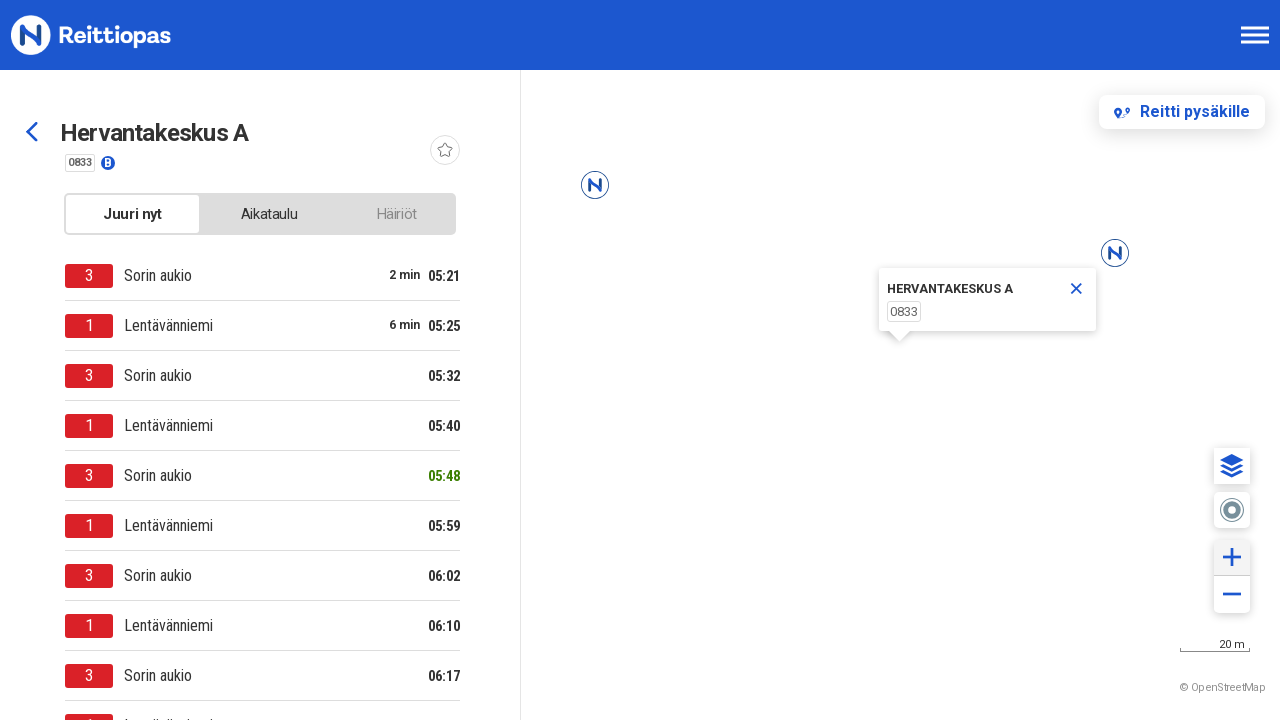

Schedule information loaded - time cells appeared on page
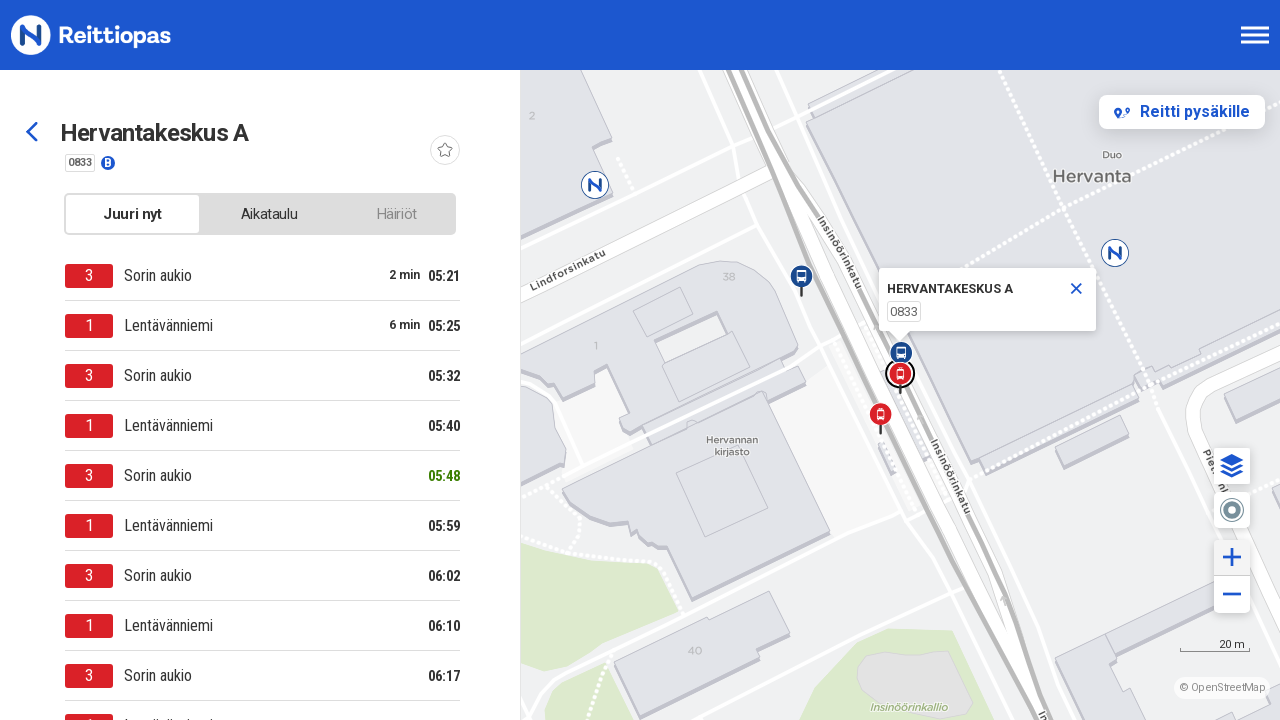

Queried all time cells - found 100 schedule entries
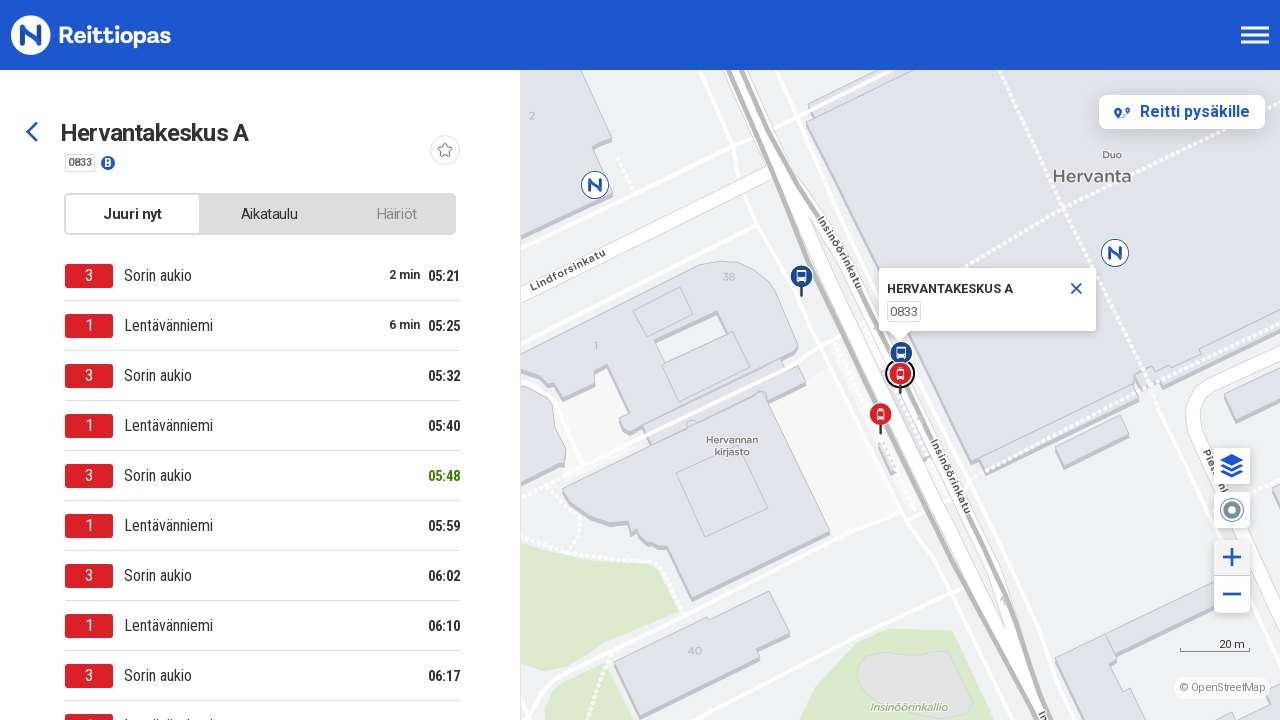

Verified that schedule information is displayed - assertion passed
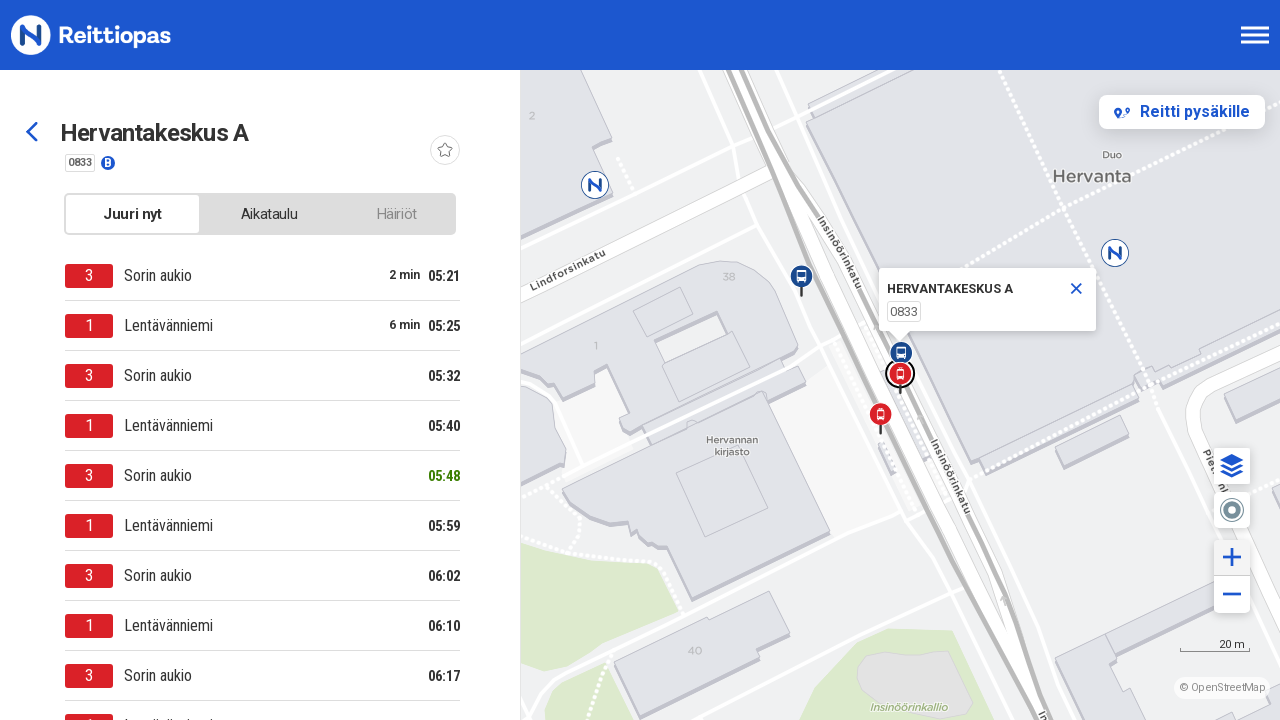

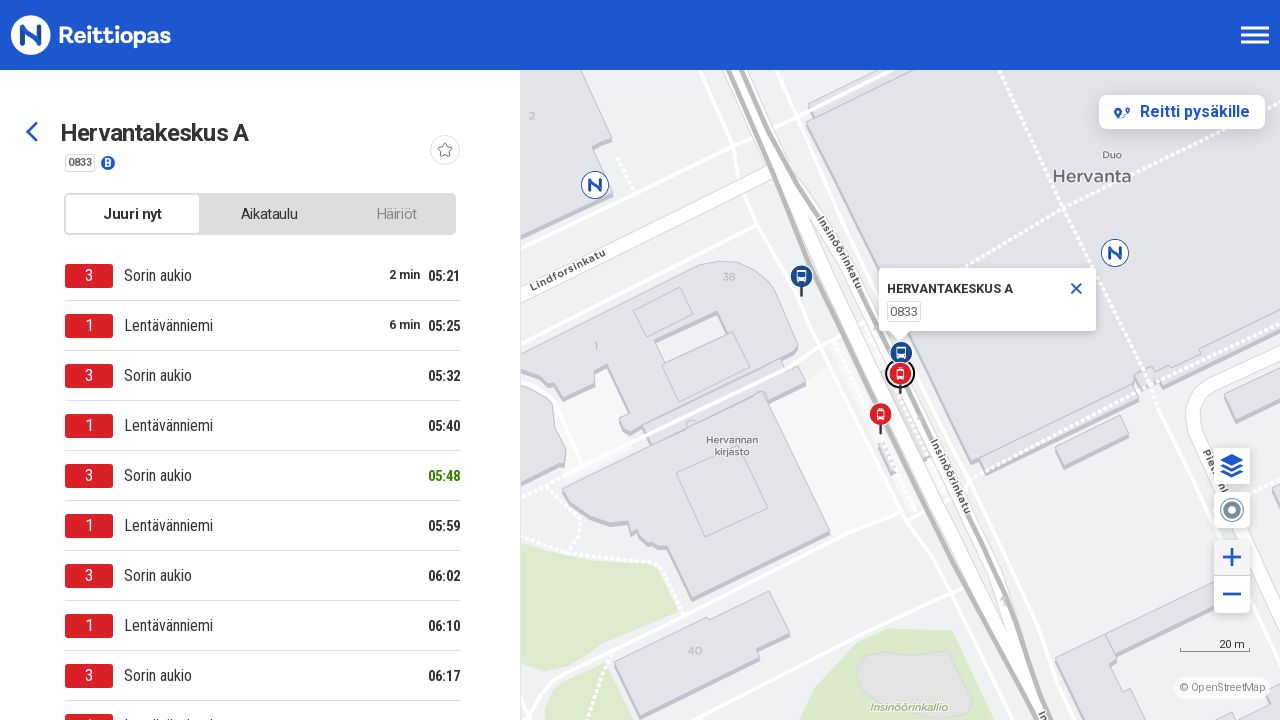